Opens a YouTube video, clicks the fullscreen button, attempts to skip any ads, and waits for the video to play

Starting URL: https://www.youtube.com/watch?v=dQw4w9WgXcQ

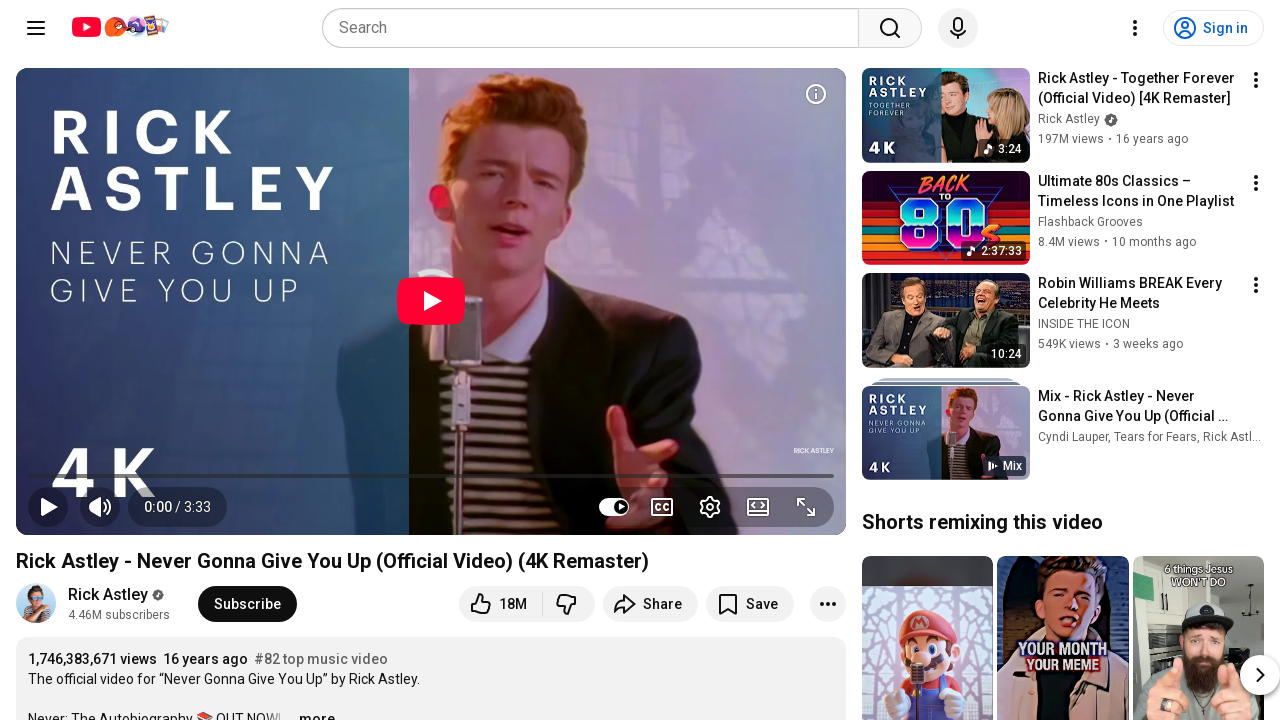

Navigated to YouTube video URL
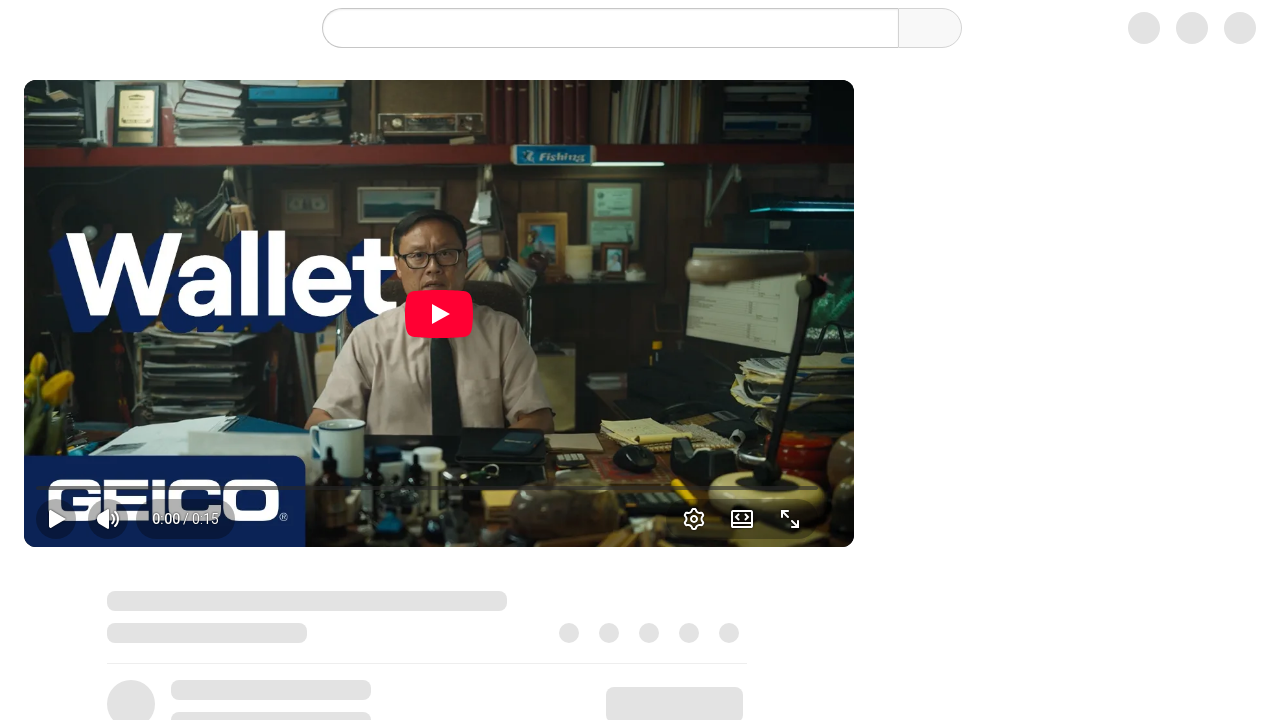

Video player loaded with fullscreen button visible
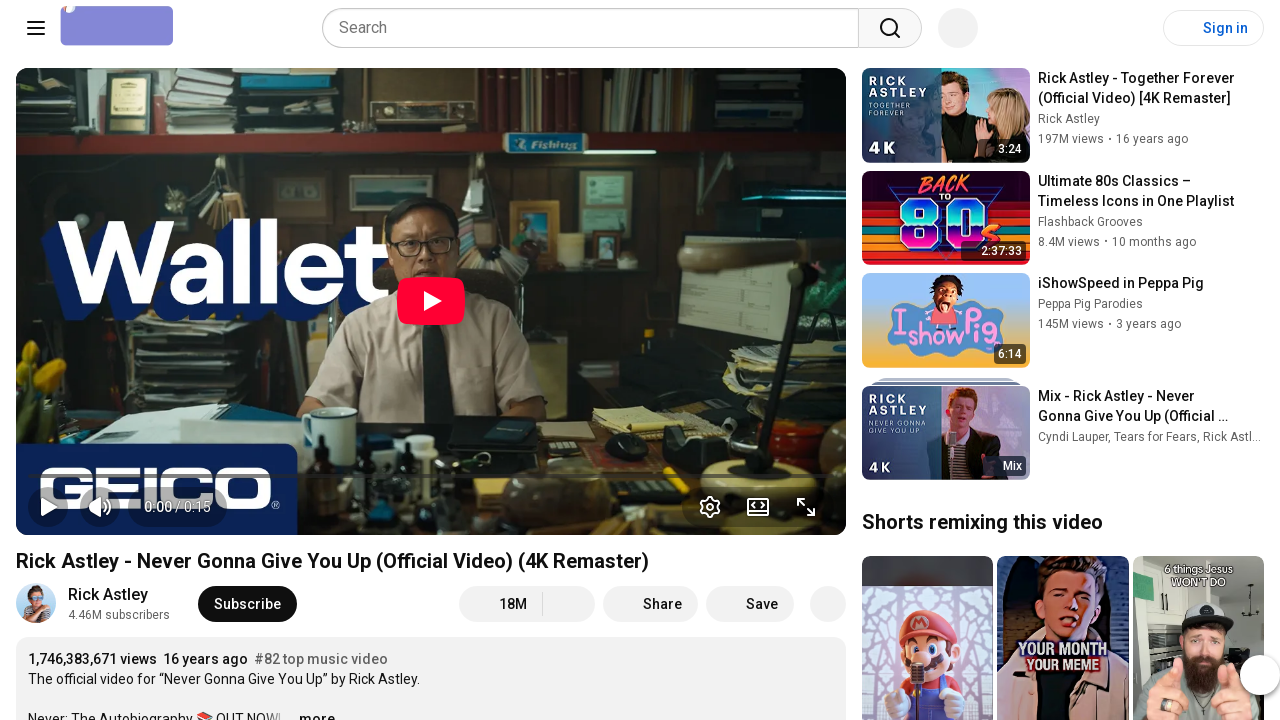

Clicked fullscreen button to enter fullscreen mode at (806, 507) on .ytp-fullscreen-button
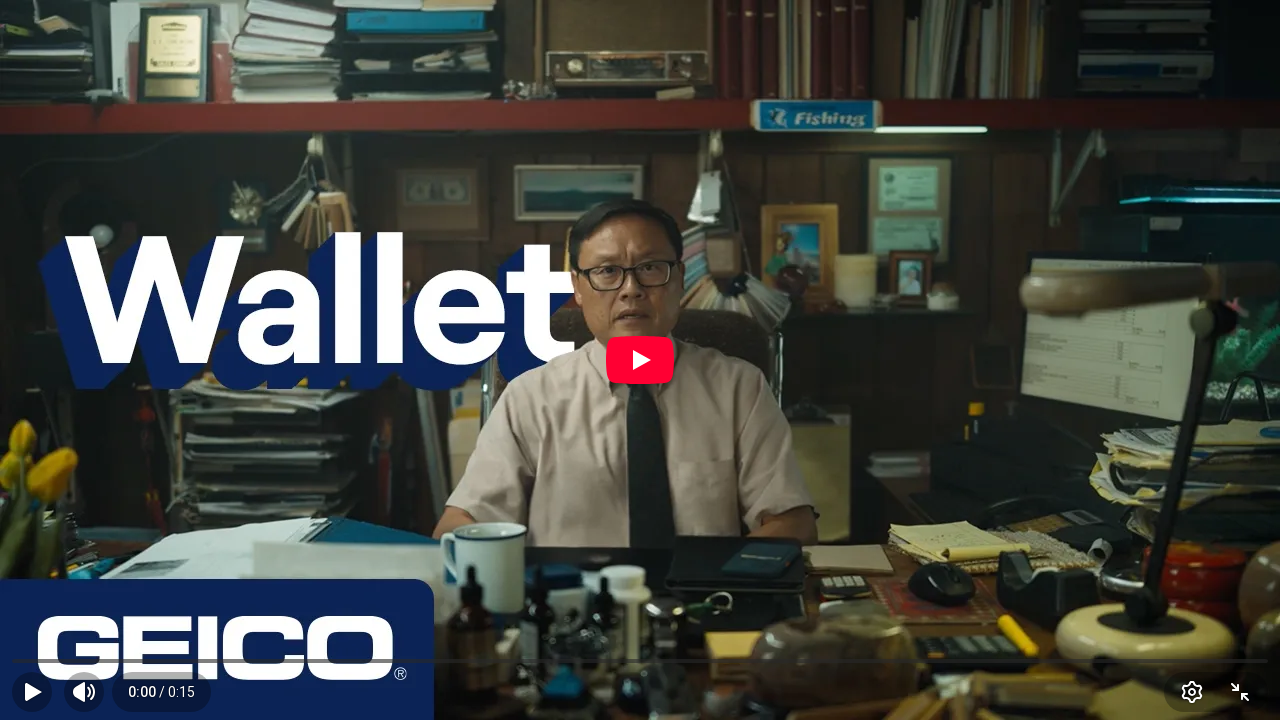

No ad skip button found or ad skipping failed on .ytp-ad-skip-button
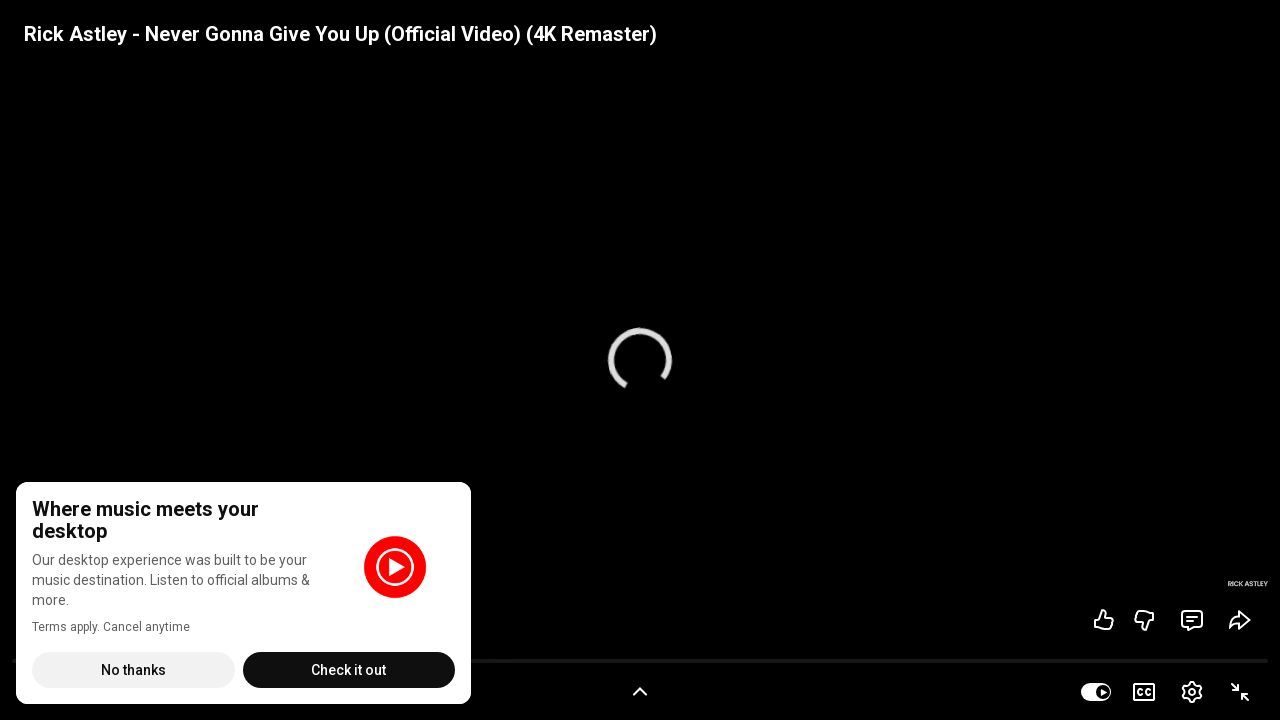

Video element is ready and playing
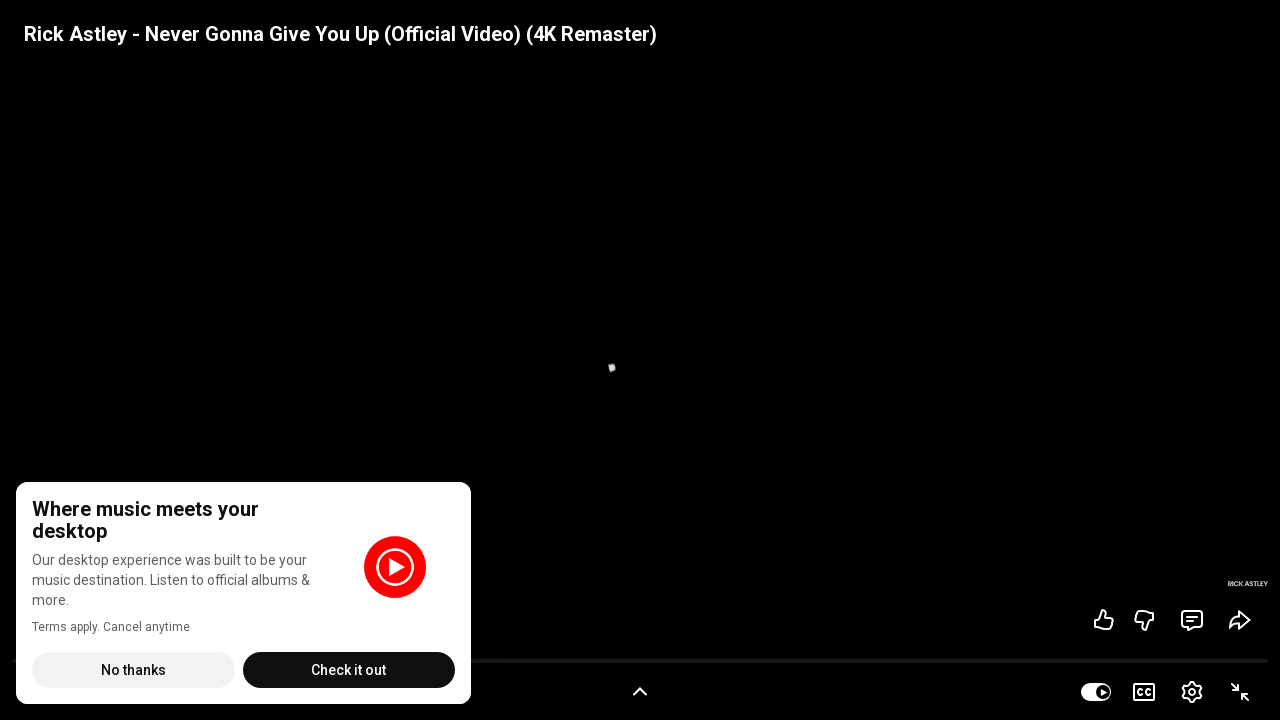

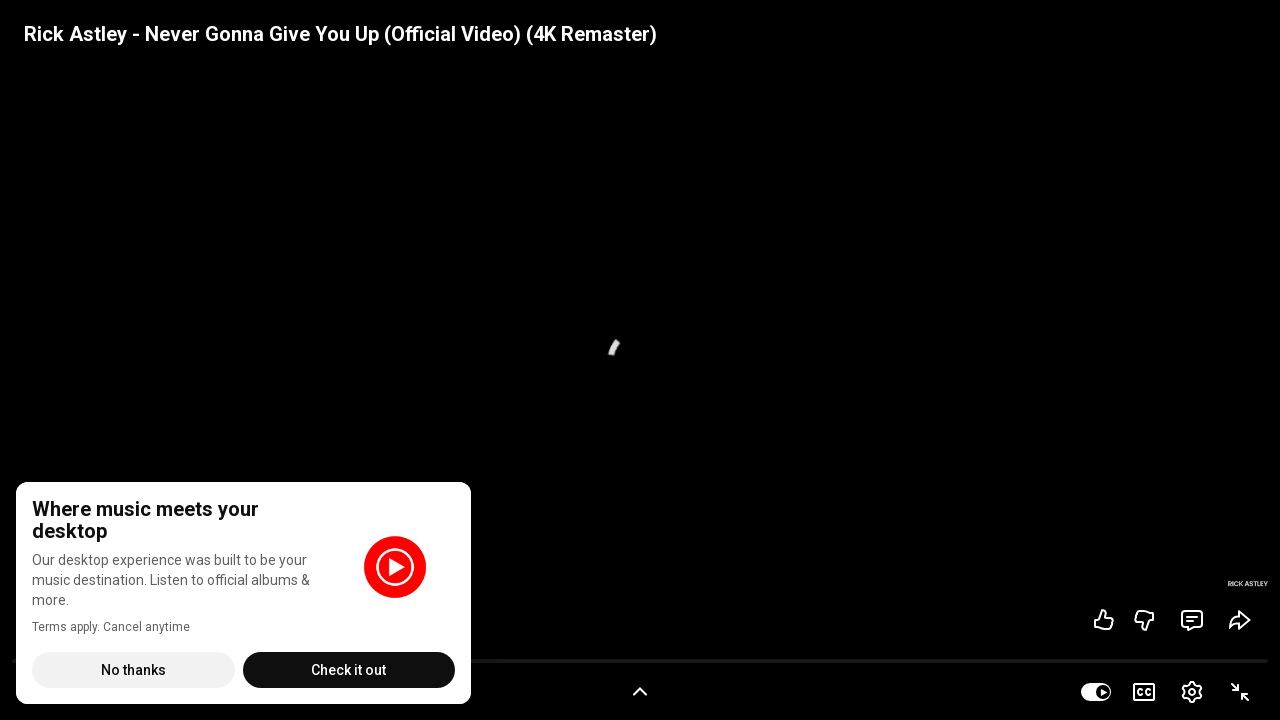